Tests the checkout flow by adding an item to cart, filling out shipping information, and completing the purchase

Starting URL: https://danube-web.shop/

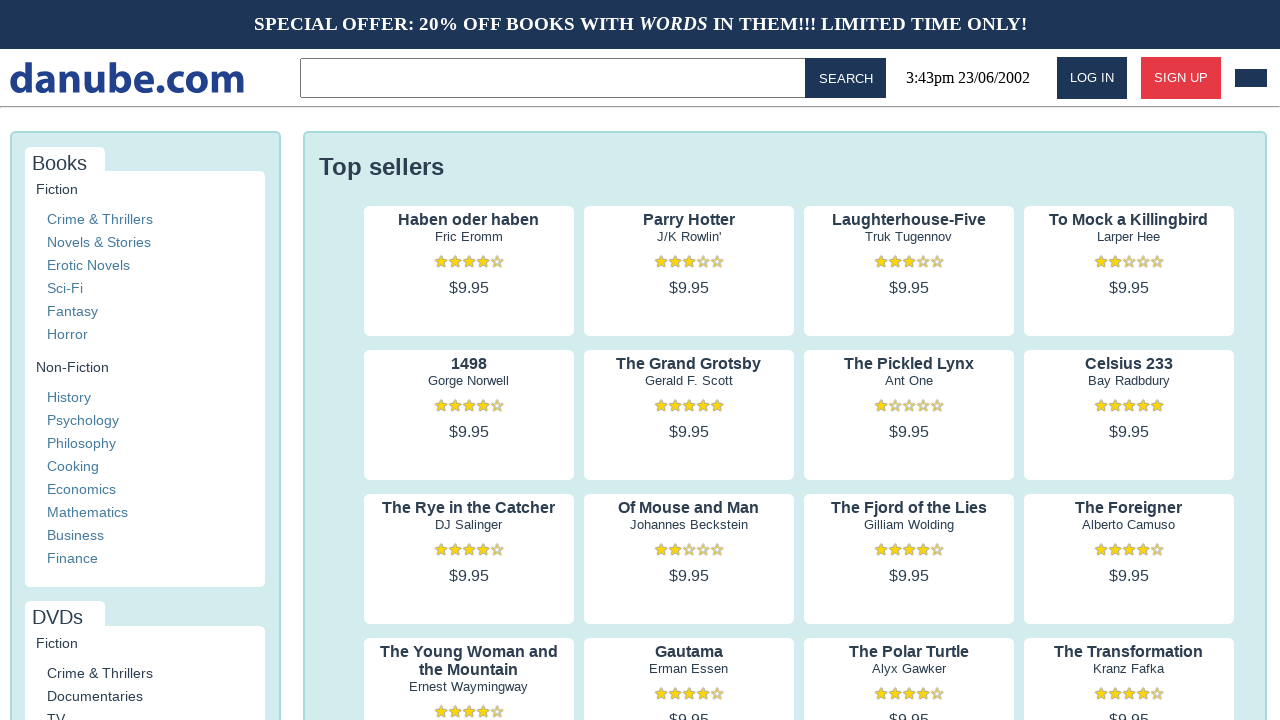

Clicked on 'Haben oder haben' book to view details at (469, 220) on internal:text="Haben oder haben"i
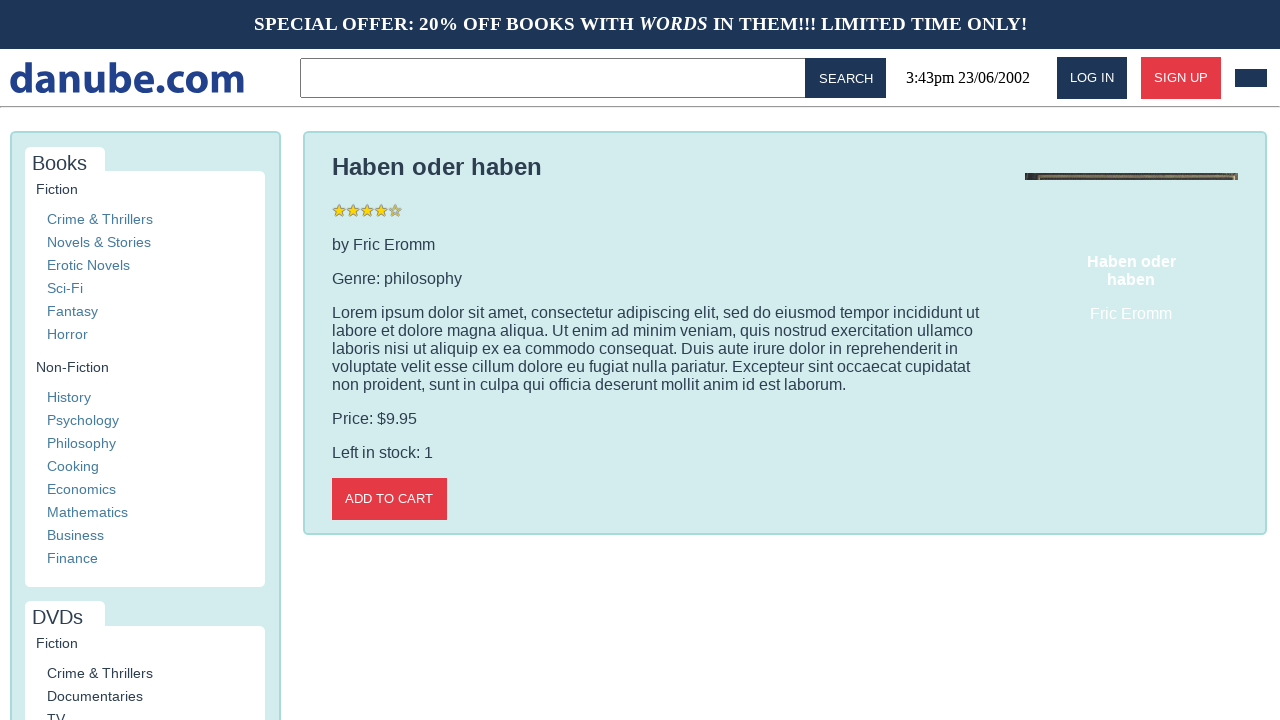

Clicked 'Add to cart' button at (389, 499) on internal:role=button[name="Add to cart"i]
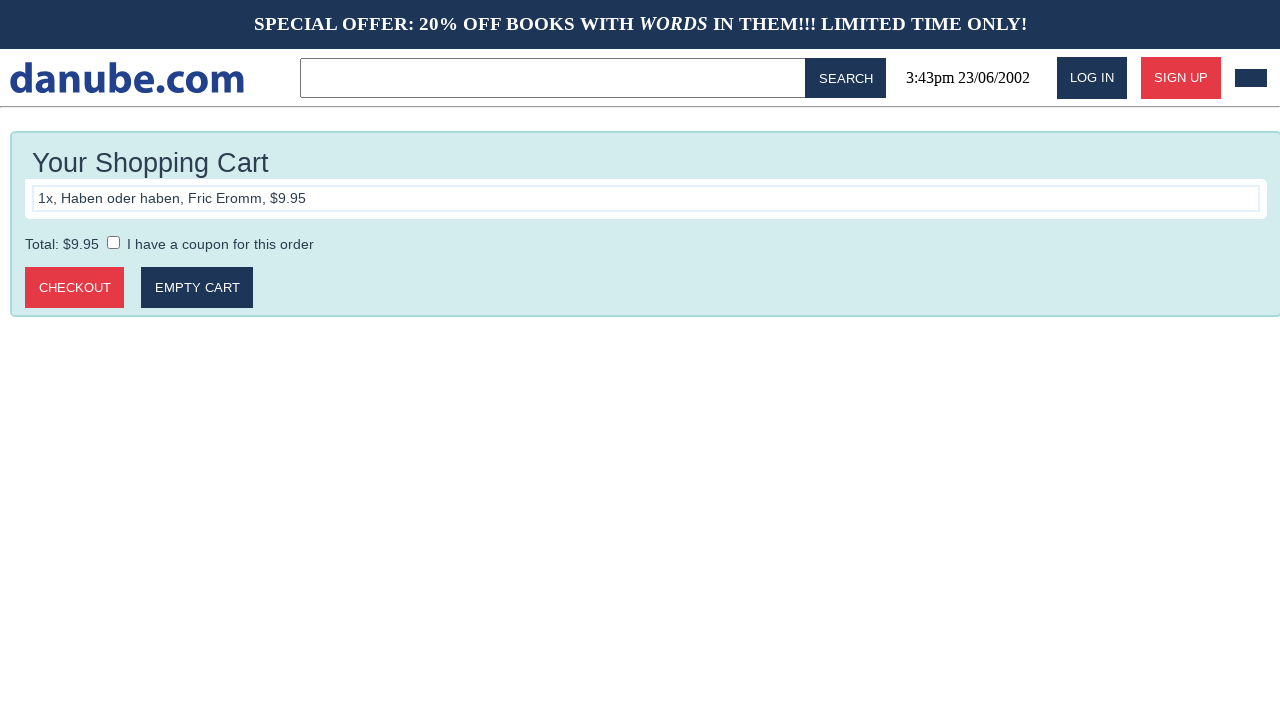

Clicked 'Checkout' button to proceed to checkout at (75, 288) on internal:role=button[name="Checkout"i]
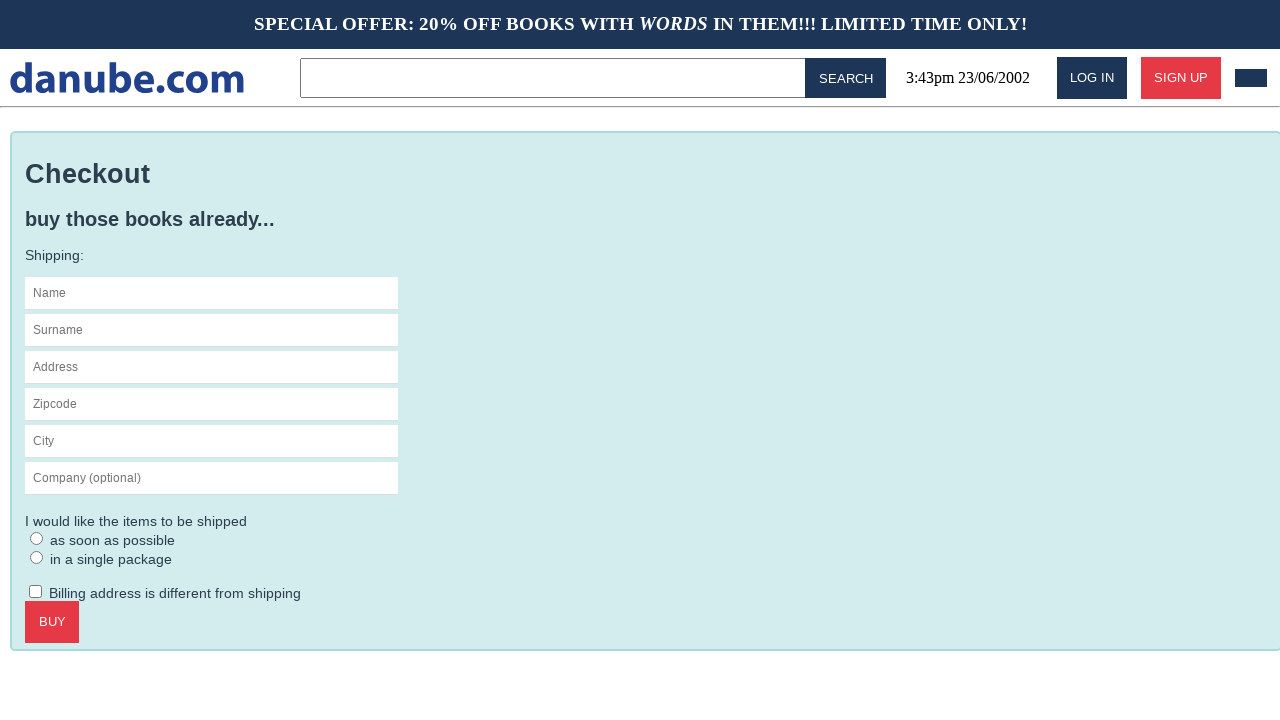

Filled name field with 'Max' on #s-name
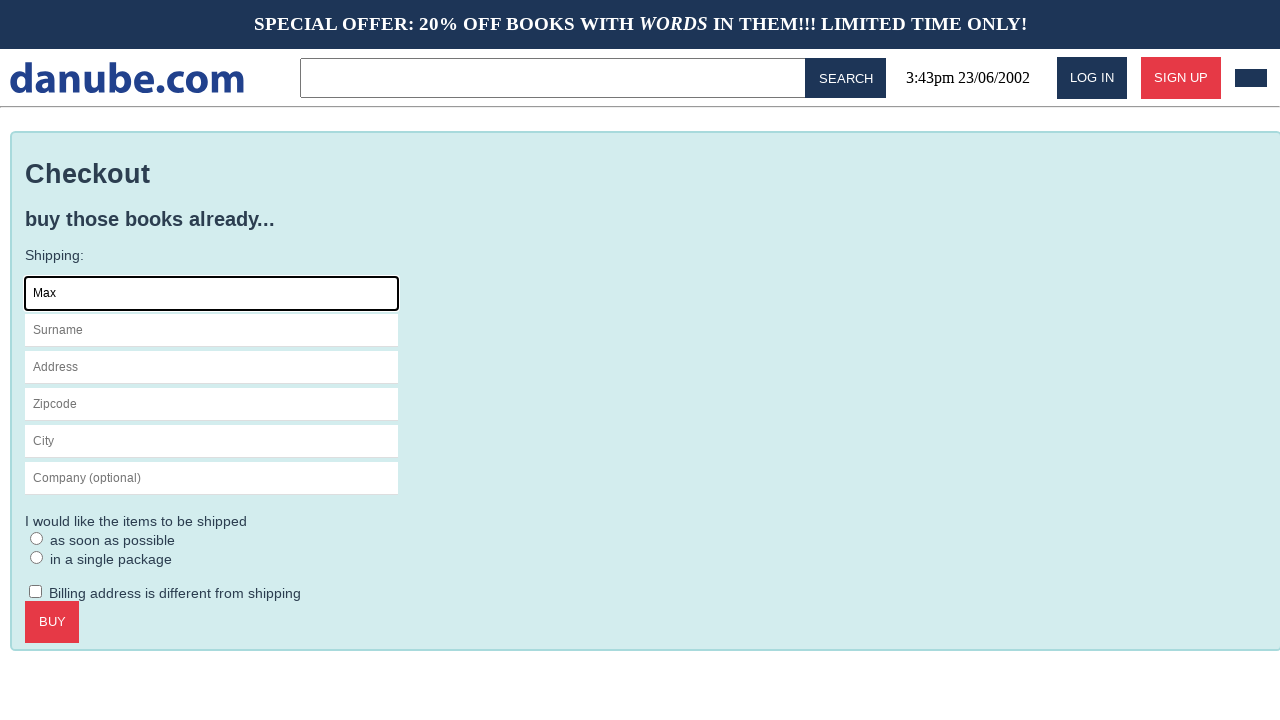

Filled surname field with 'Mustermann' on internal:attr=[placeholder="Surname"i]
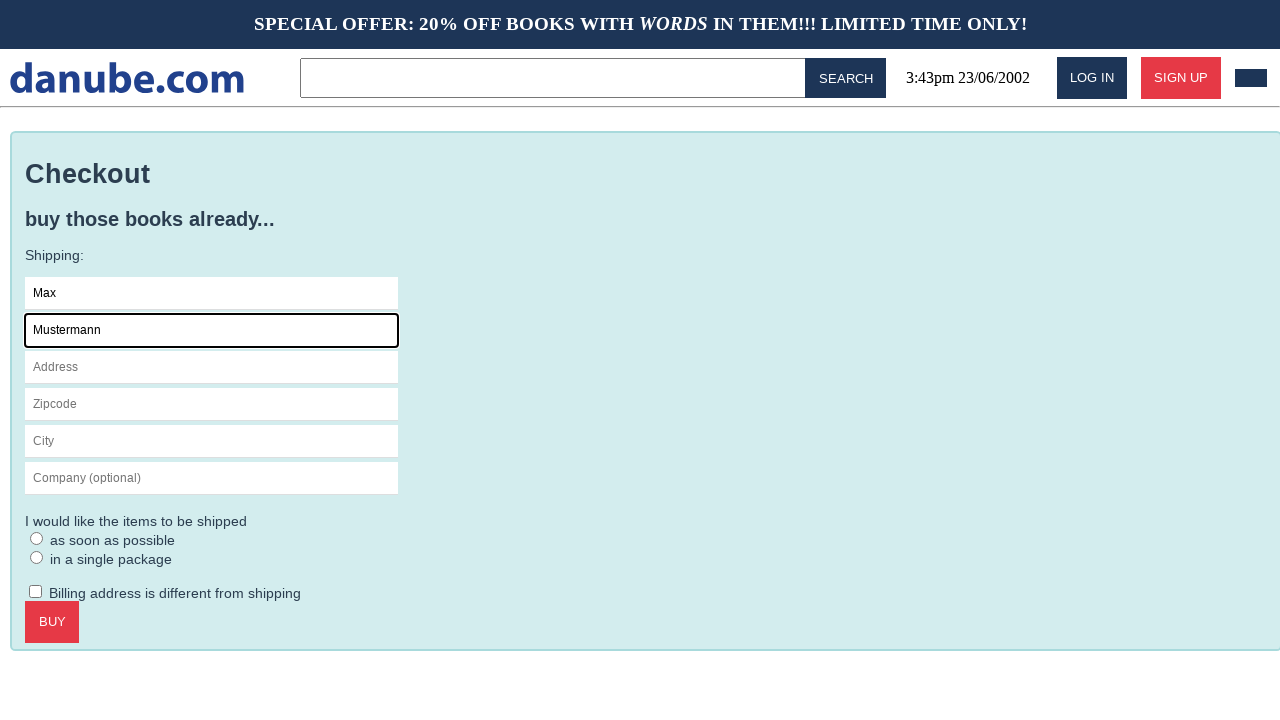

Filled address field with 'Charlottenstr. 57' on internal:attr=[placeholder="Address"i]
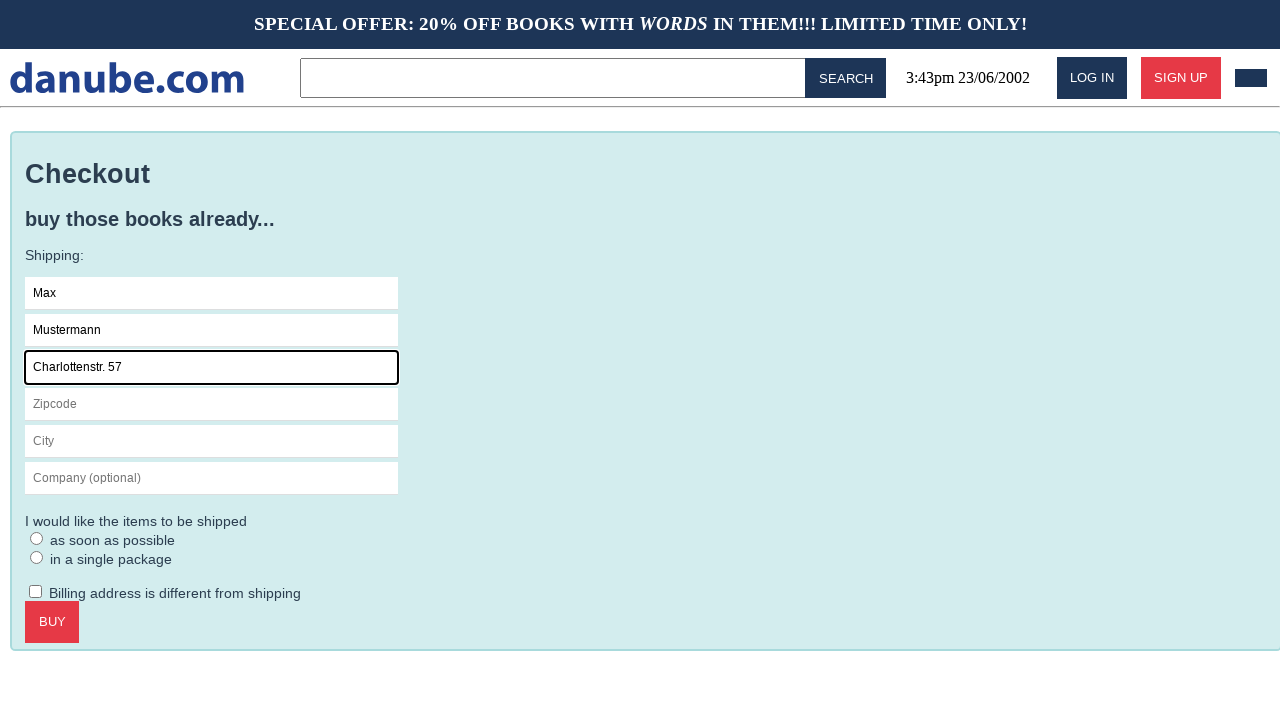

Filled zipcode field with '10117' on internal:attr=[placeholder="Zipcode"i]
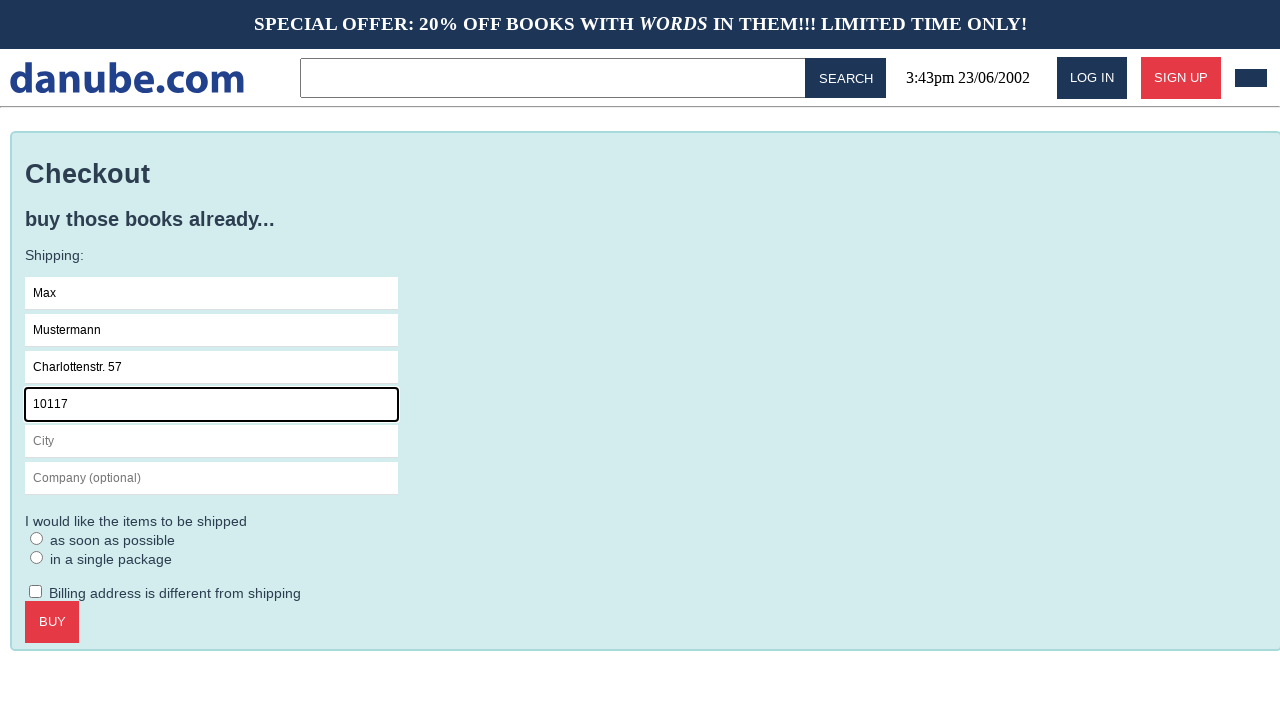

Filled city field with 'Berlin' on internal:attr=[placeholder="City"i]
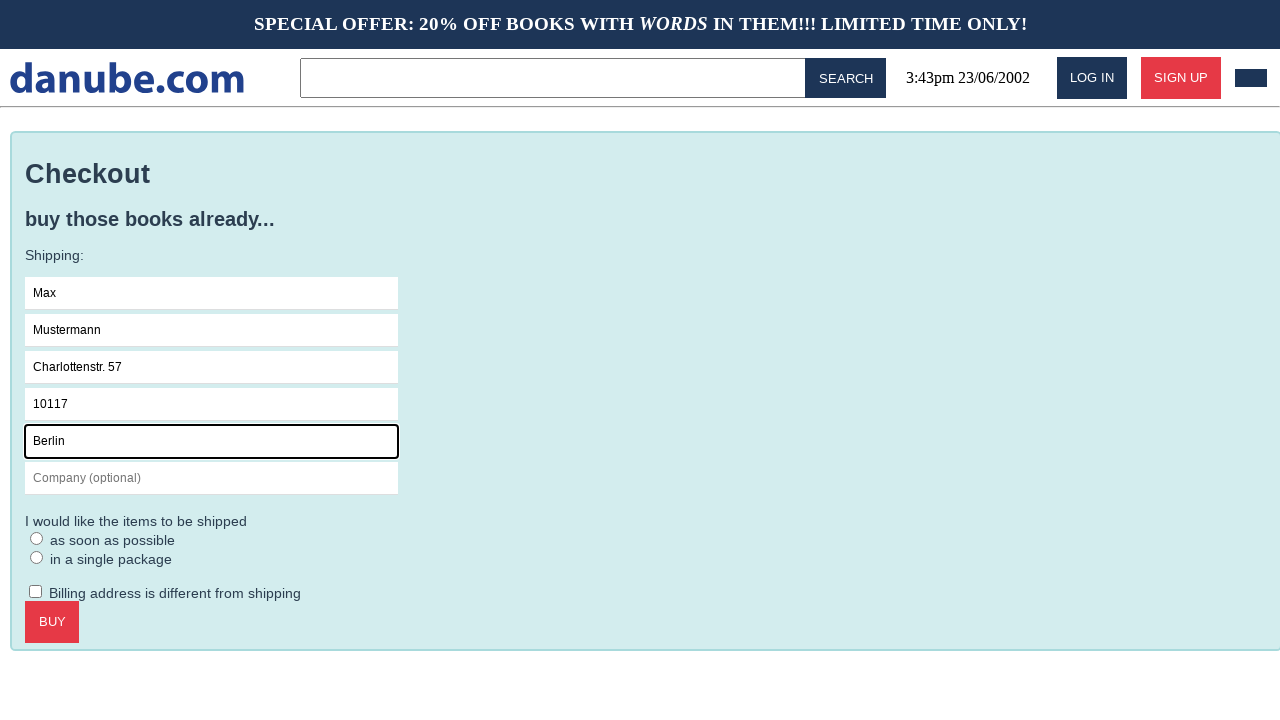

Filled company field with 'Firma GmbH' on internal:attr=[placeholder="Company (optional)"i]
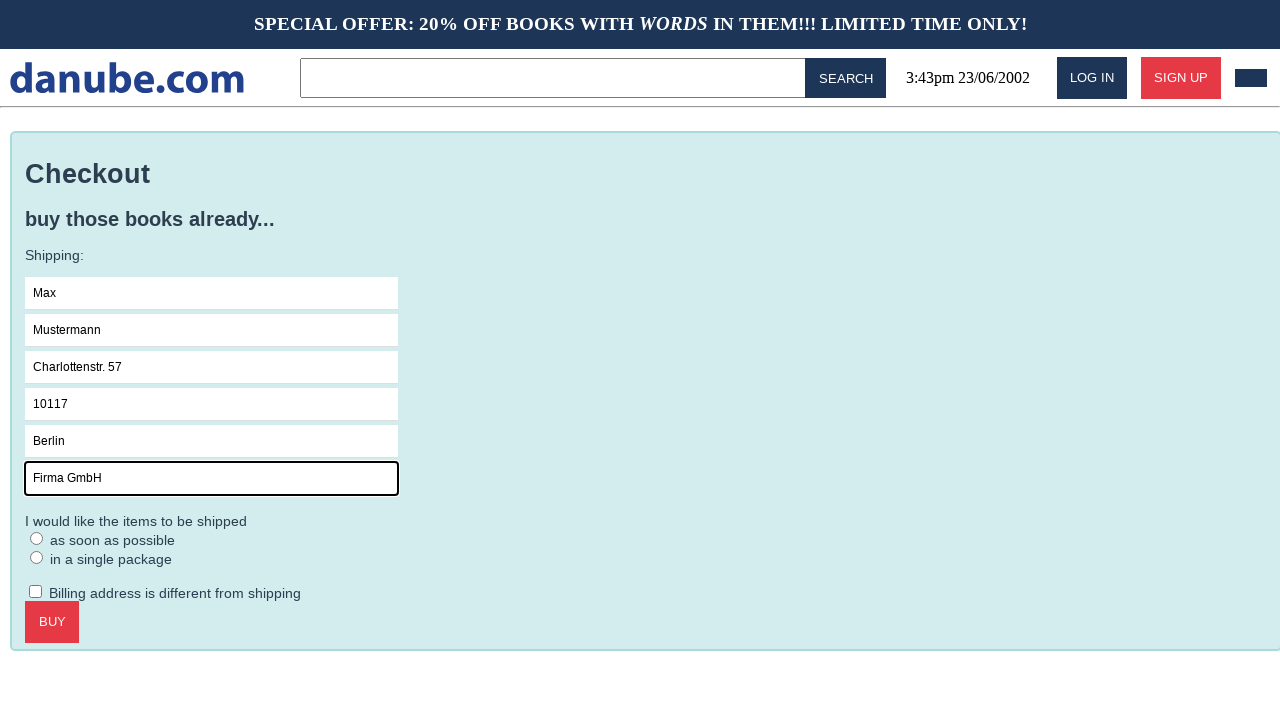

Selected 'as soon as possible' delivery option at (37, 538) on internal:label="as soon as possible"i
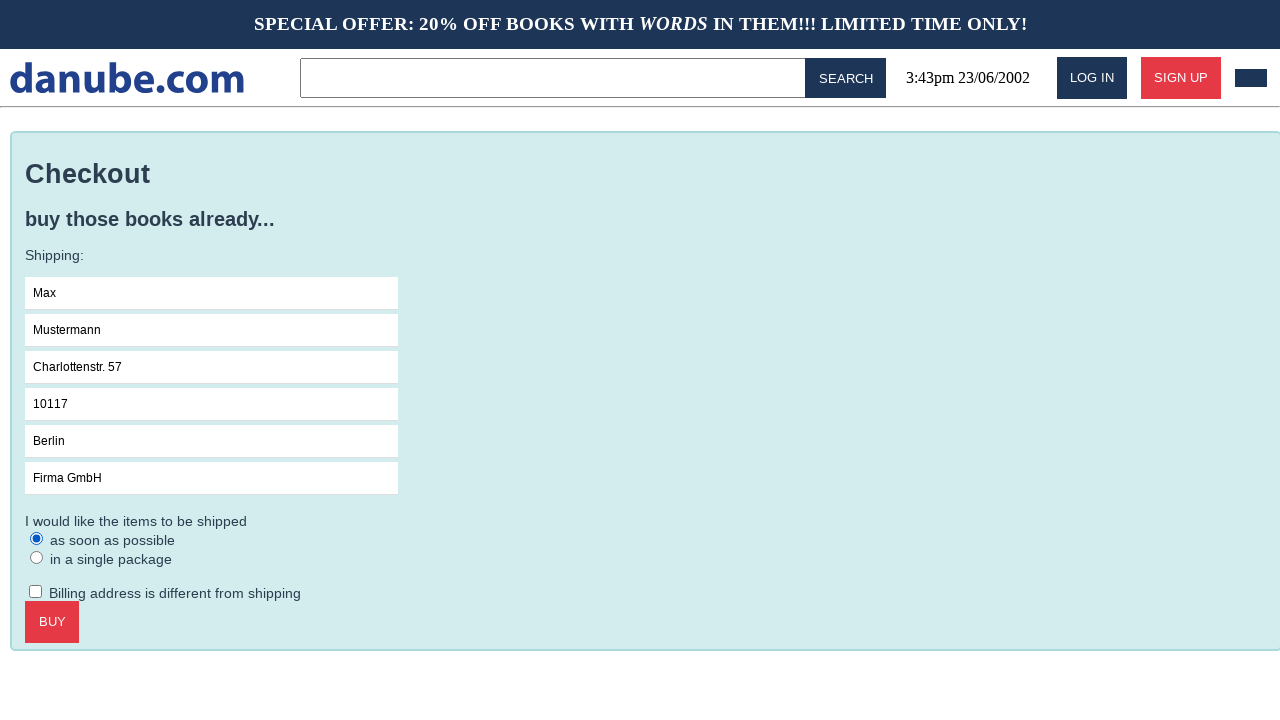

Clicked 'Buy' button to complete purchase at (52, 622) on internal:role=button[name="Buy"i]
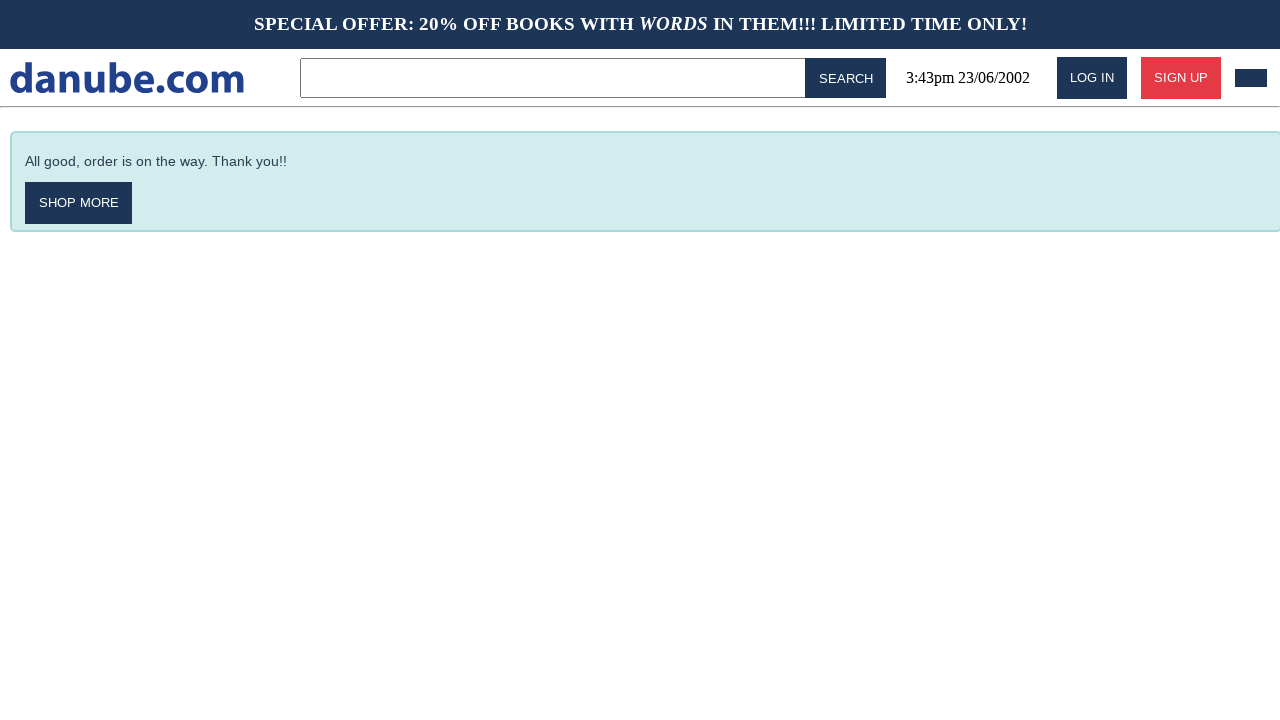

Order confirmation message appeared - purchase completed successfully
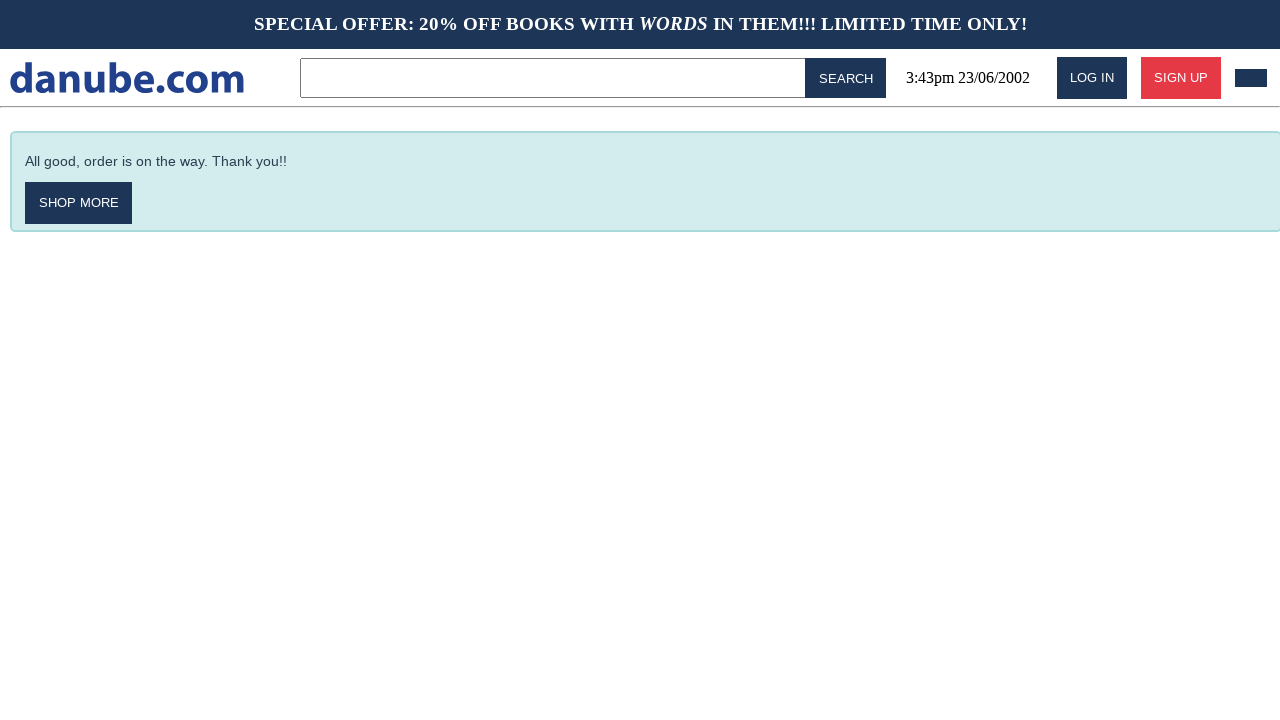

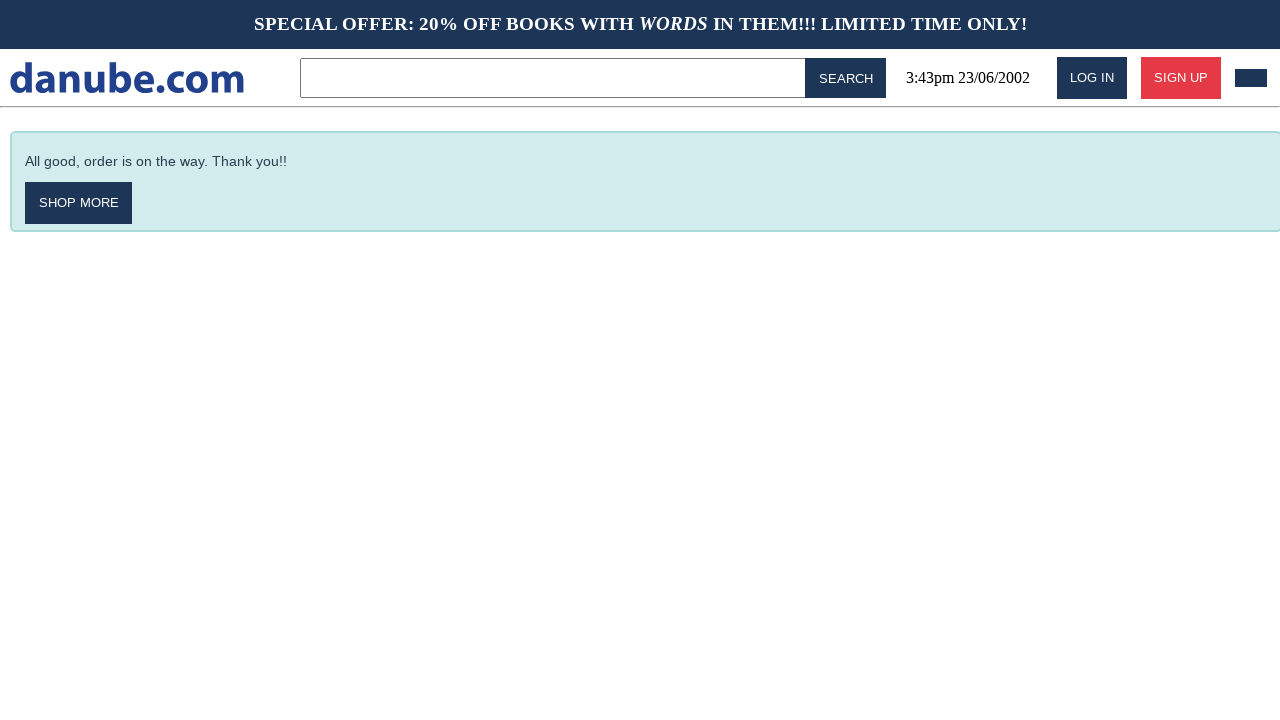